Tests checkbox interaction by clicking on two checkboxes to toggle their selected states

Starting URL: https://the-internet.herokuapp.com/checkboxes

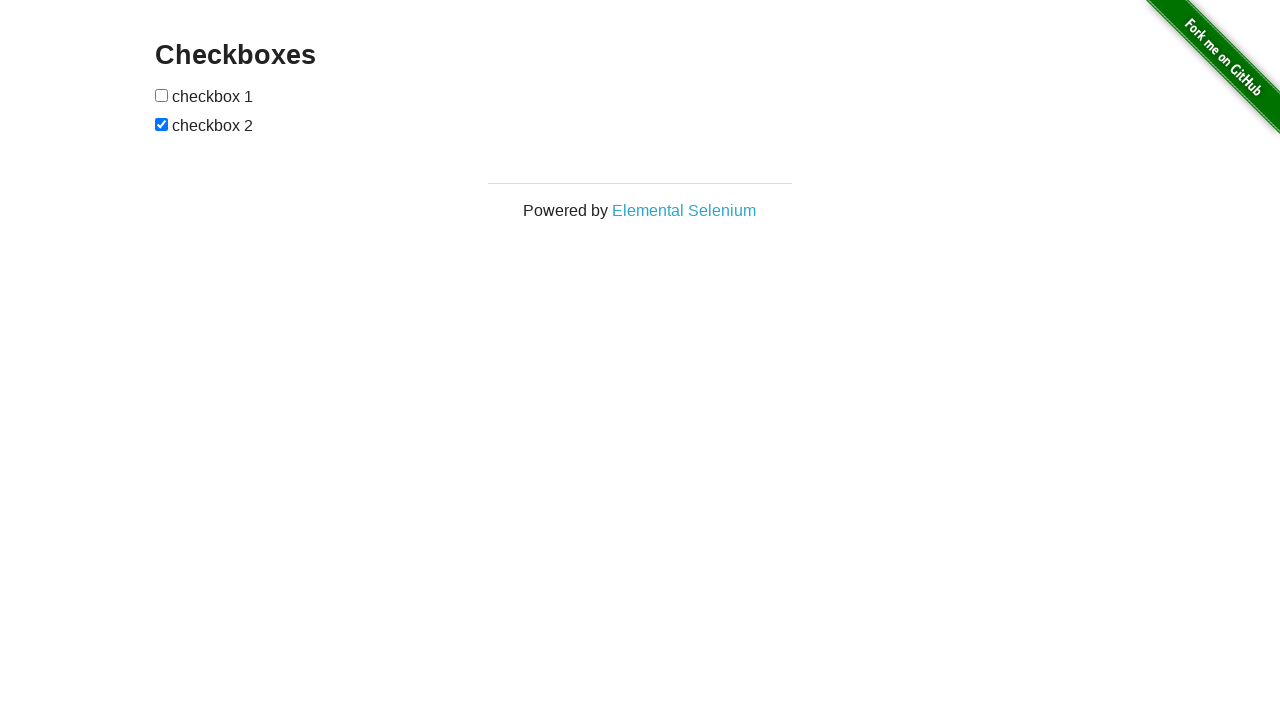

Waited for checkboxes to be visible
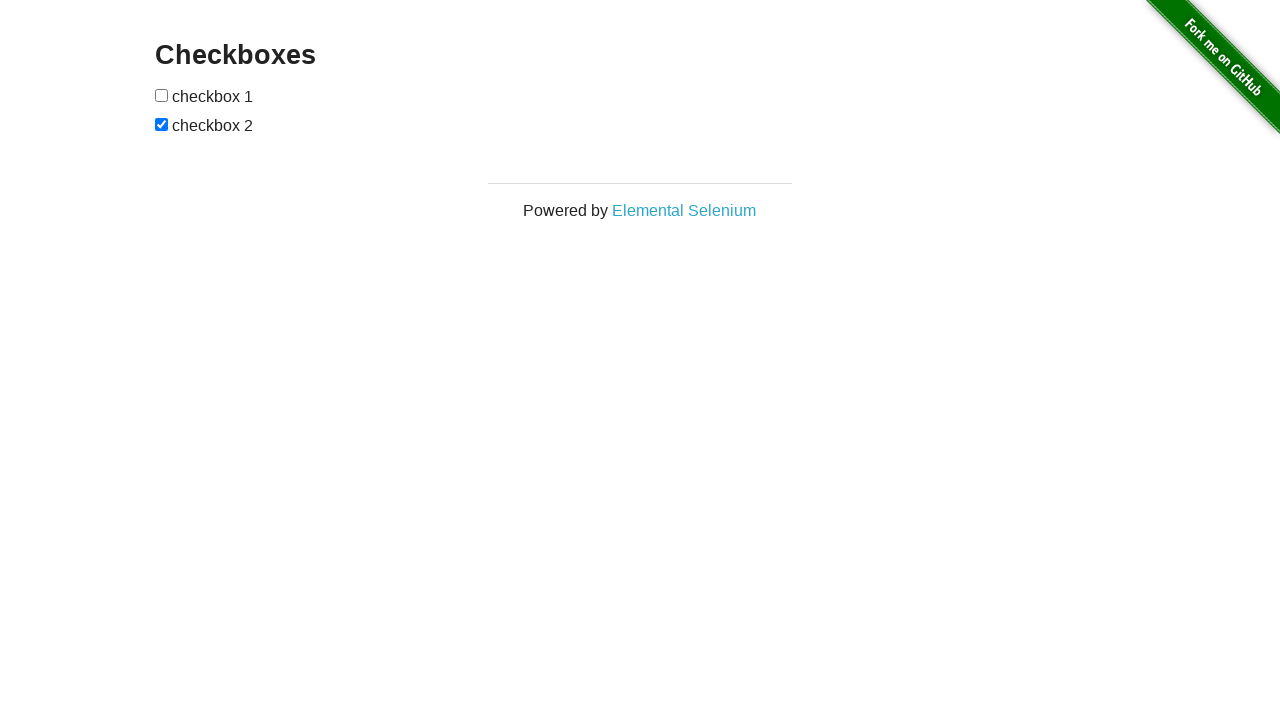

Clicked first checkbox to toggle it from unchecked to checked at (162, 95) on (//input[@type='checkbox'])[1]
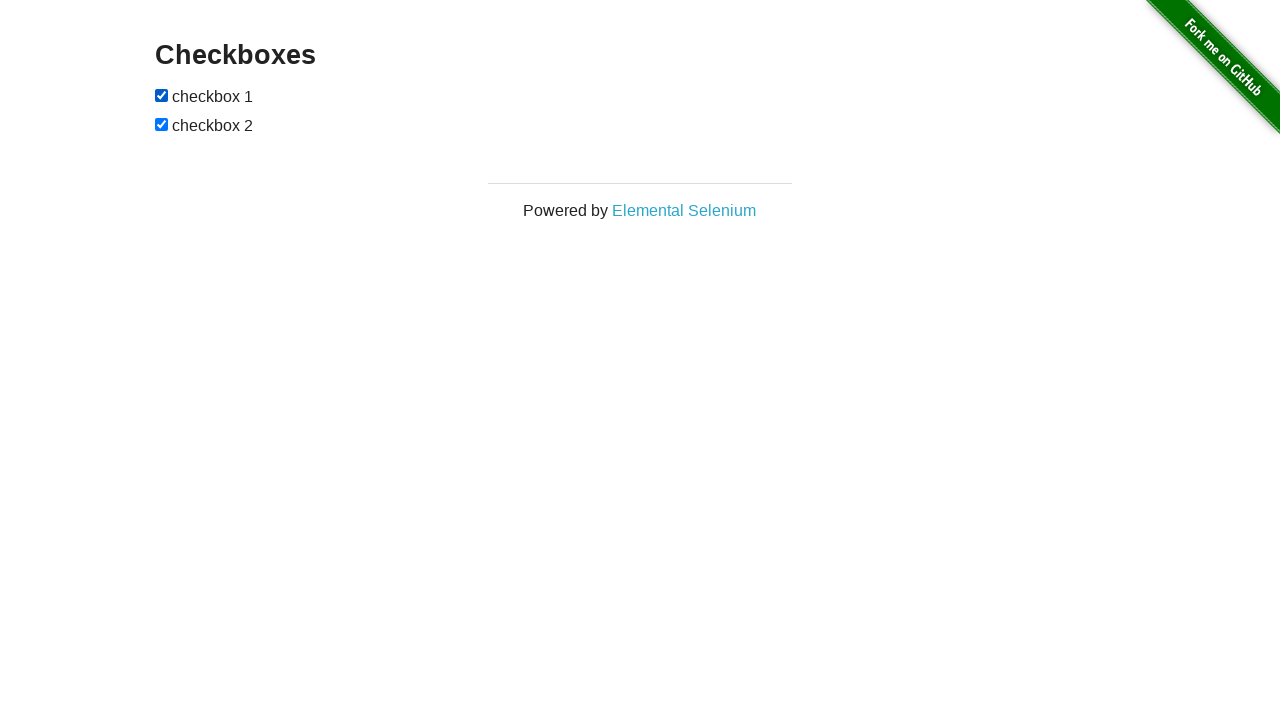

Clicked second checkbox to toggle it from checked to unchecked at (162, 124) on (//input[@type='checkbox'])[2]
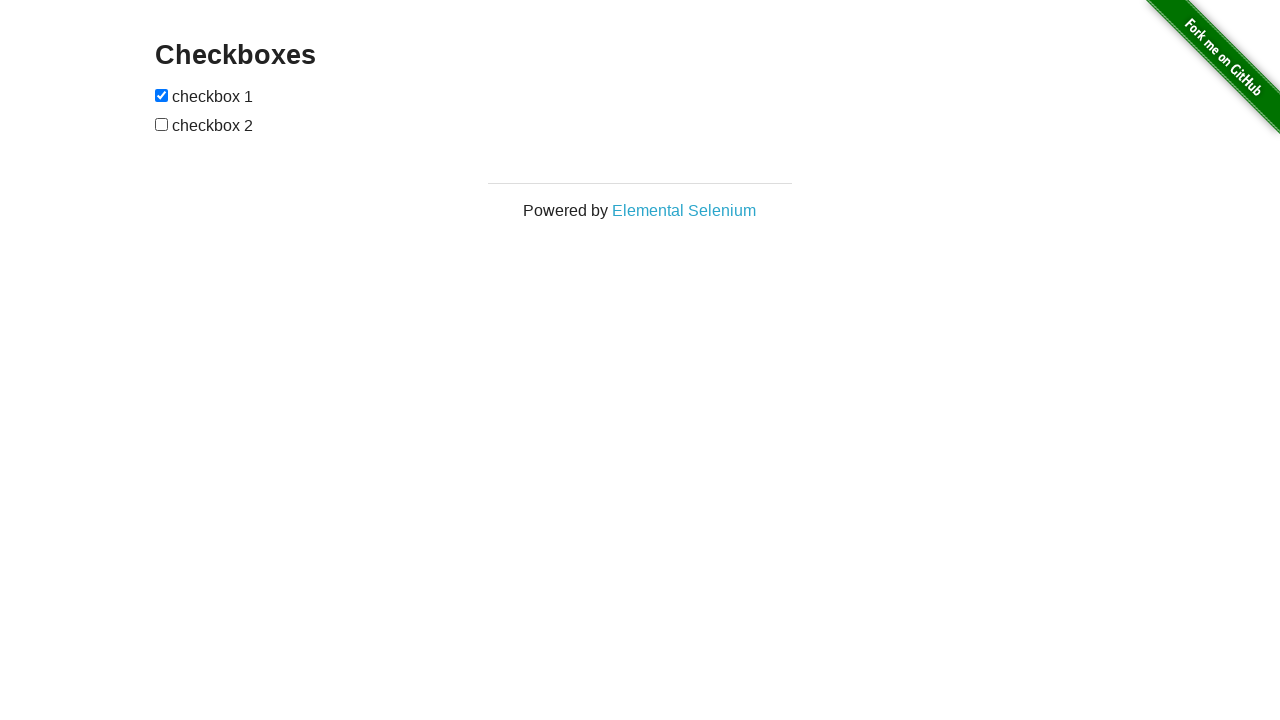

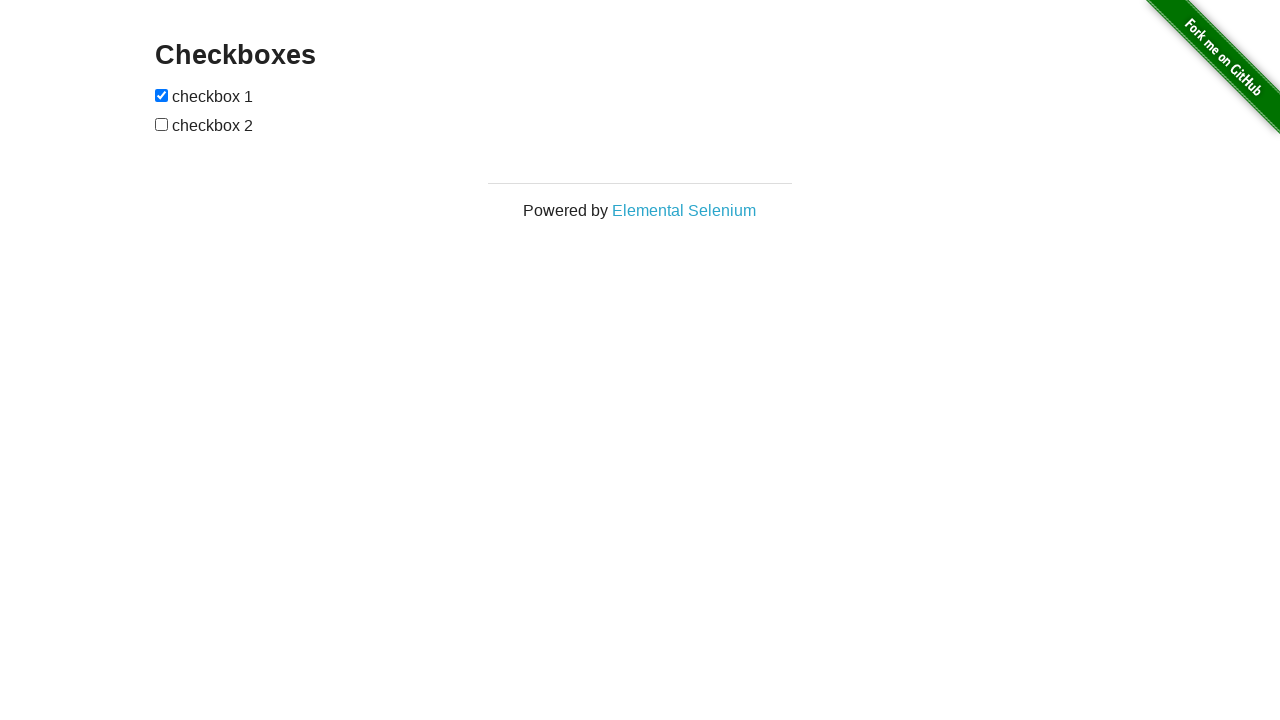